Clicks on Speed Test link on Netflix homepage

Starting URL: https://www.netflix.com

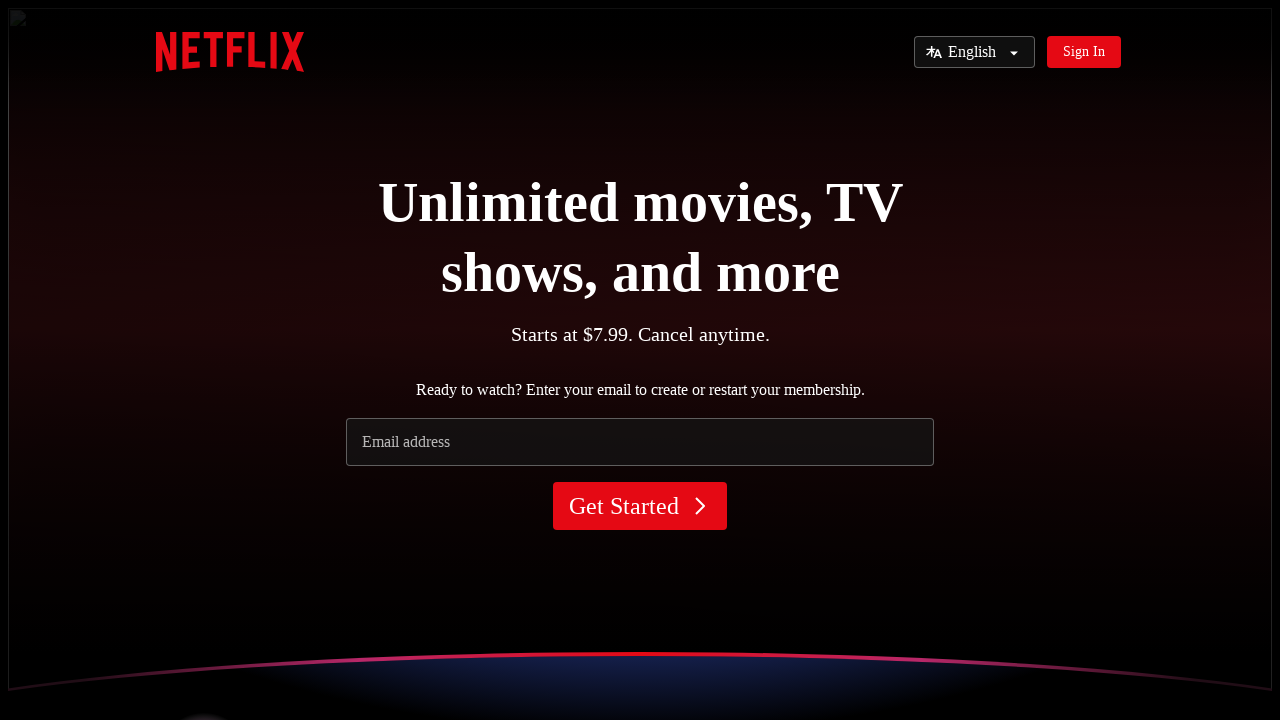

Navigated to Netflix homepage
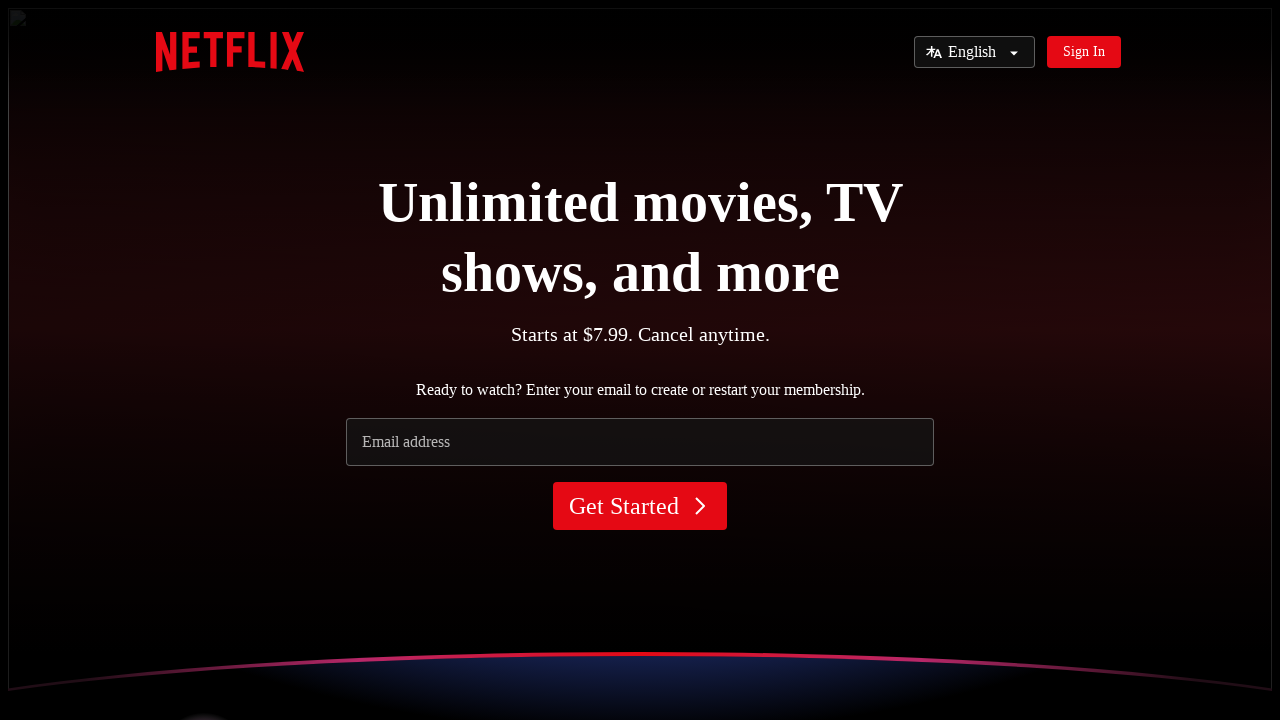

Clicked on Speed Test link at (190, 360) on text=Speed Test
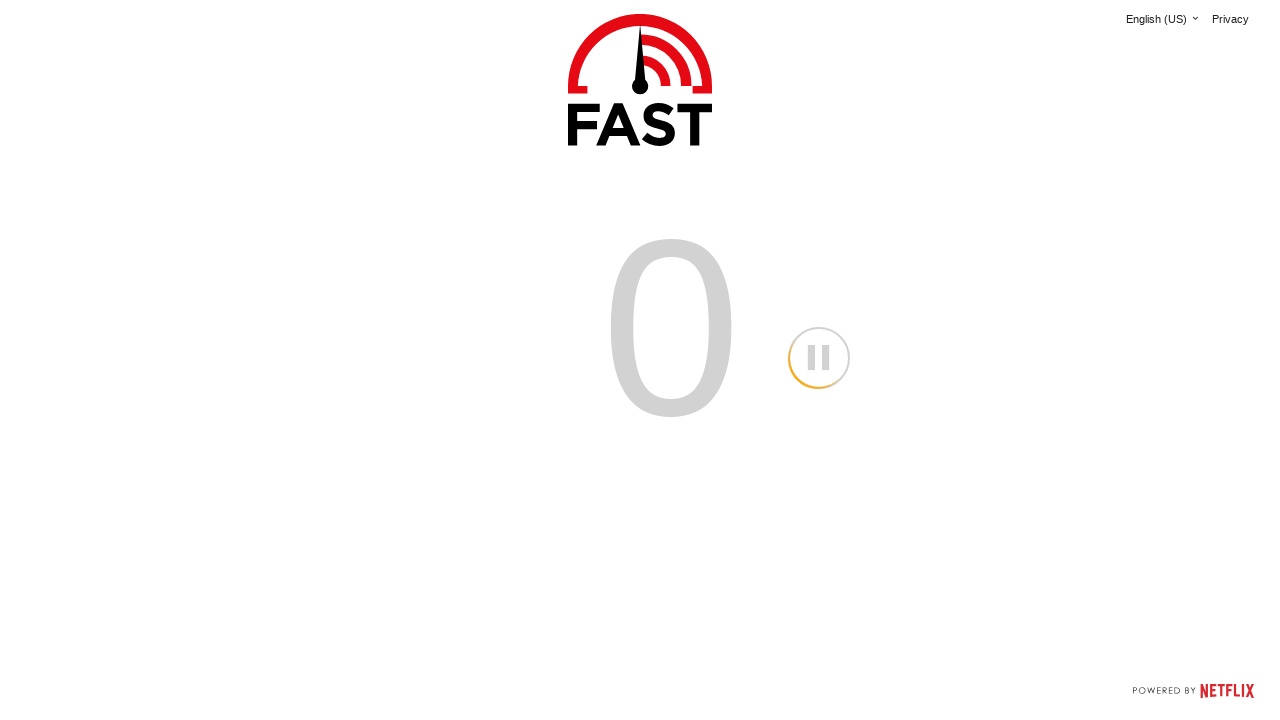

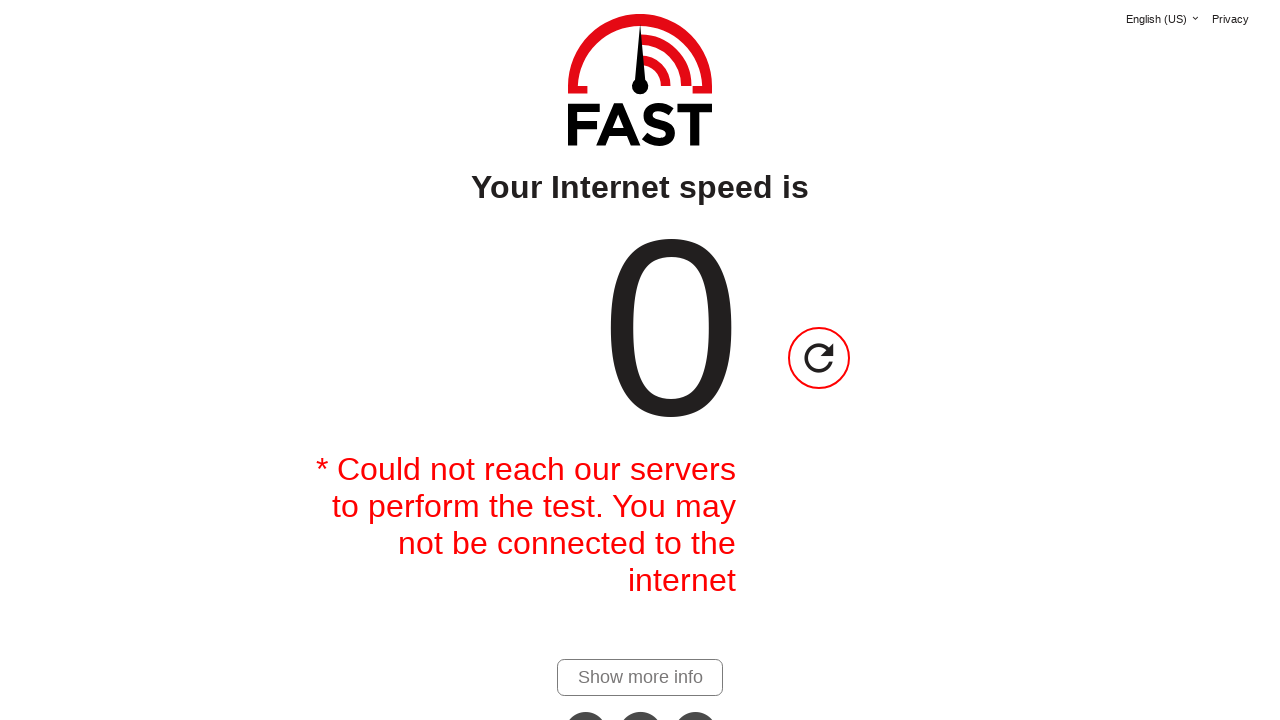